Tests marking all todo items as completed using the toggle all checkbox

Starting URL: https://demo.playwright.dev/todomvc

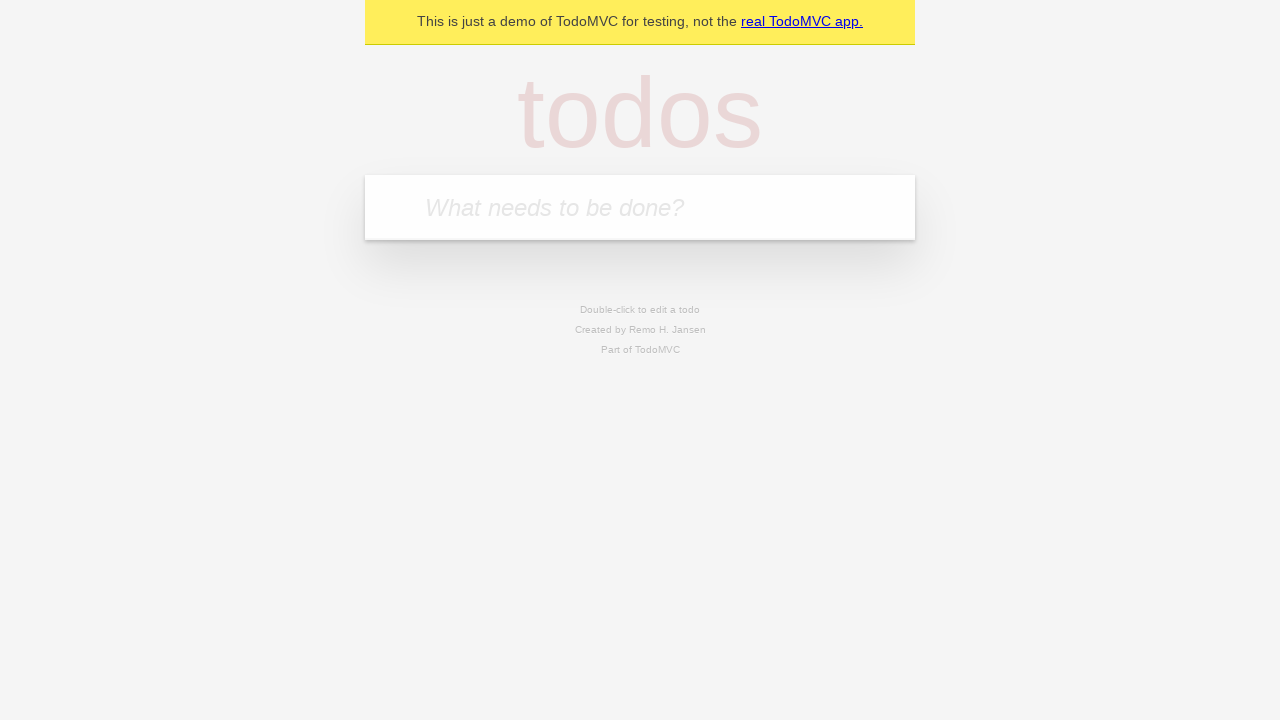

Filled todo input with 'buy some cheese' on internal:attr=[placeholder="What needs to be done?"i]
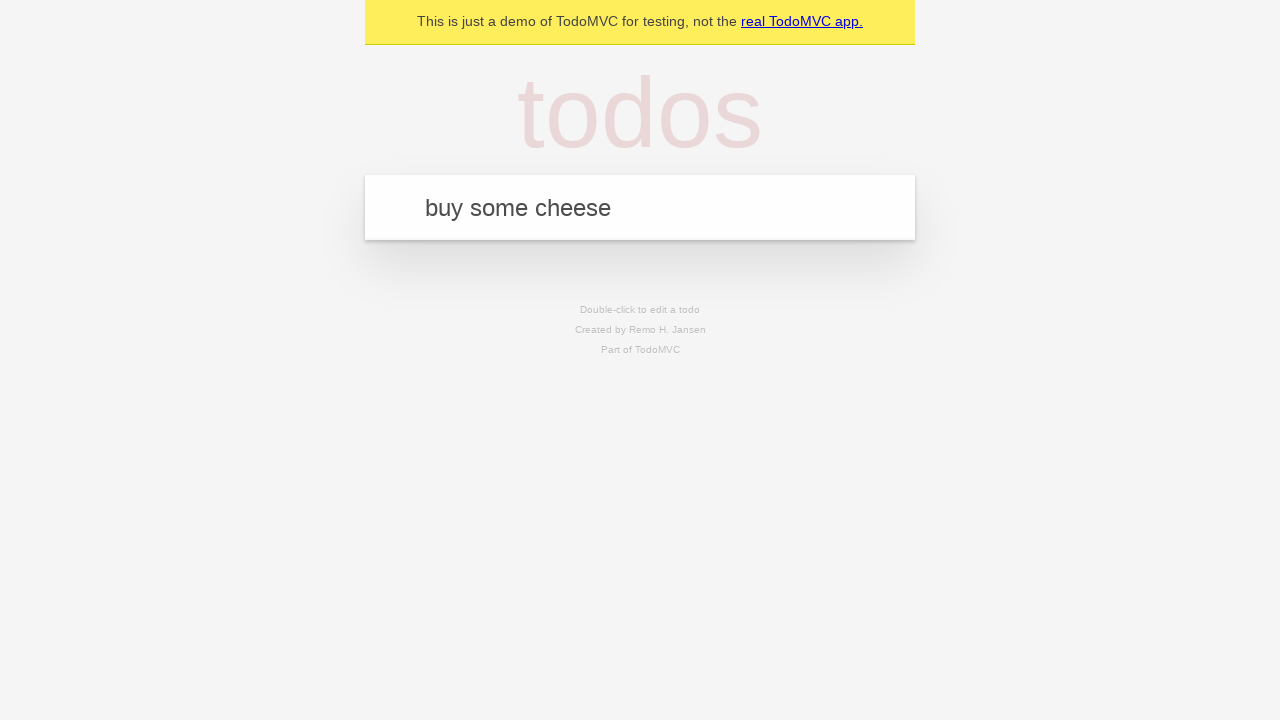

Pressed Enter to add 'buy some cheese' to todo list on internal:attr=[placeholder="What needs to be done?"i]
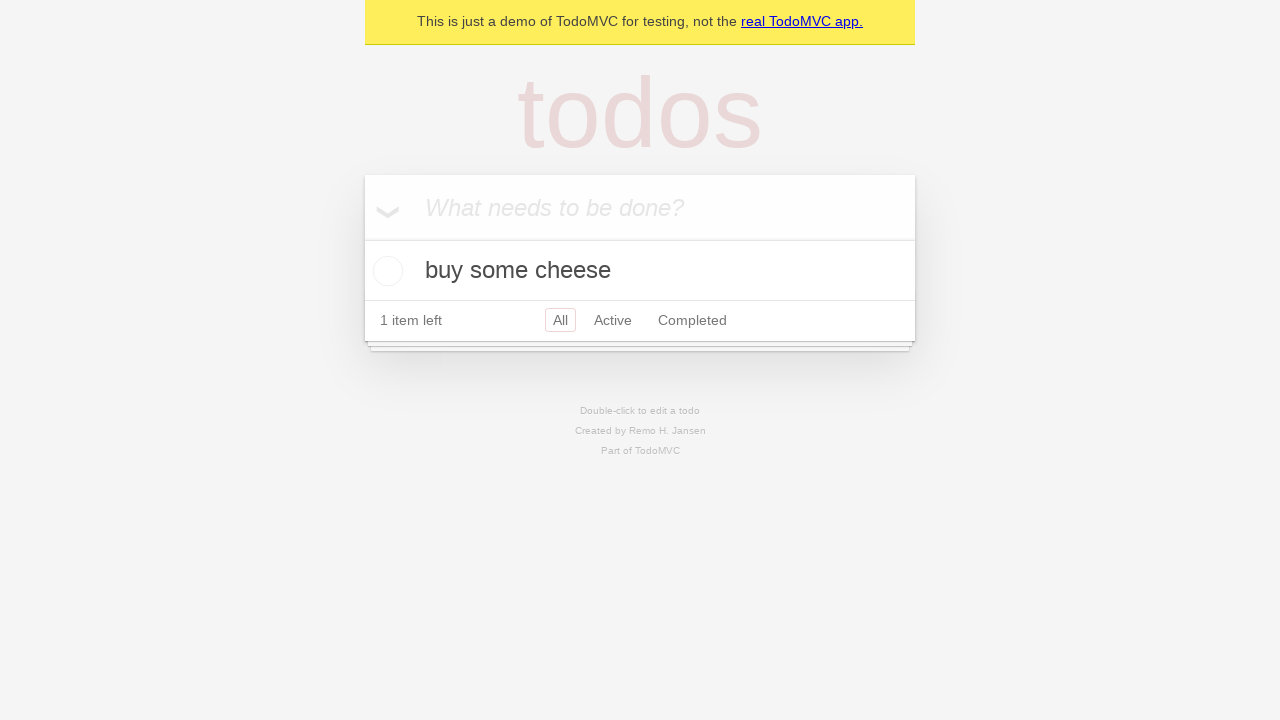

Filled todo input with 'feed the cat' on internal:attr=[placeholder="What needs to be done?"i]
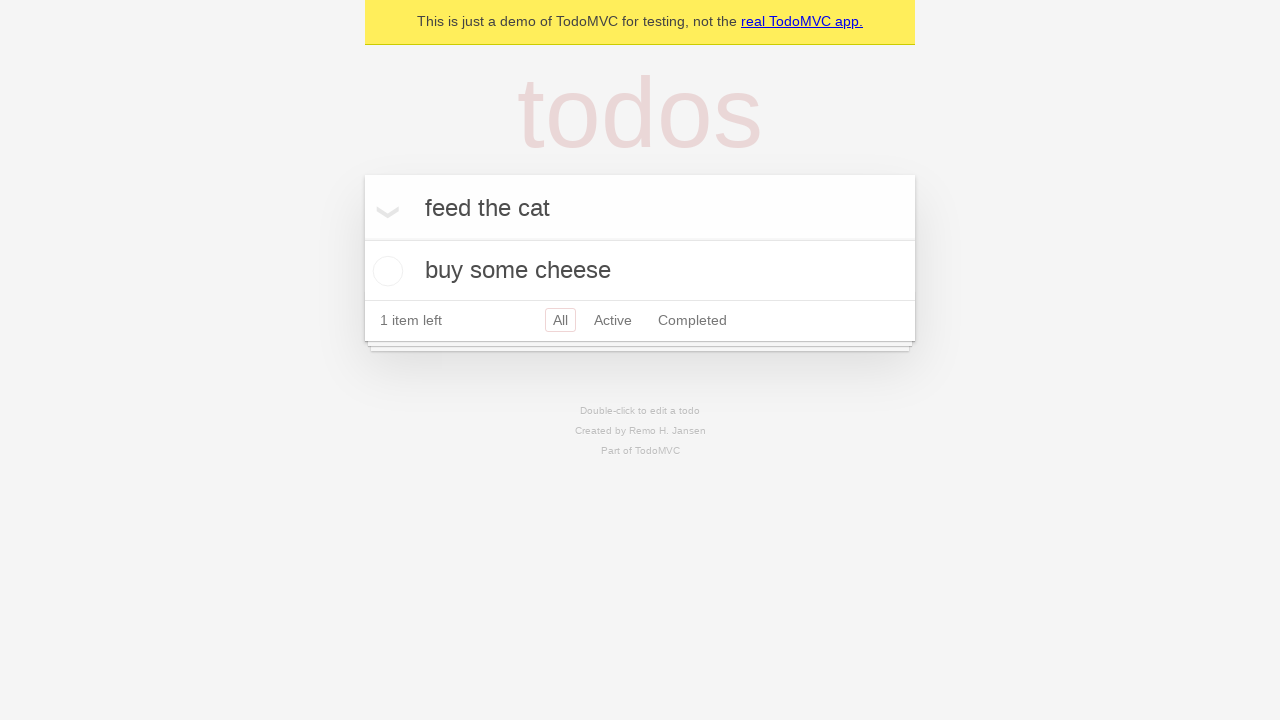

Pressed Enter to add 'feed the cat' to todo list on internal:attr=[placeholder="What needs to be done?"i]
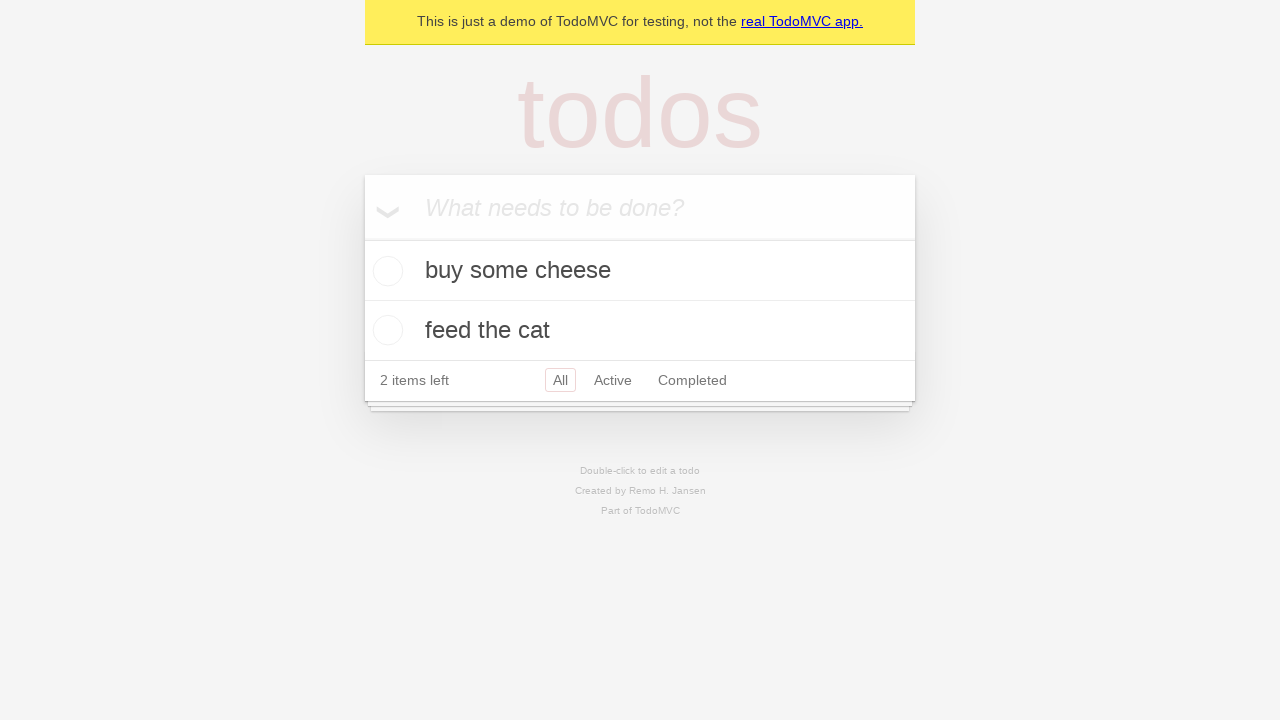

Filled todo input with 'book a doctors appointment' on internal:attr=[placeholder="What needs to be done?"i]
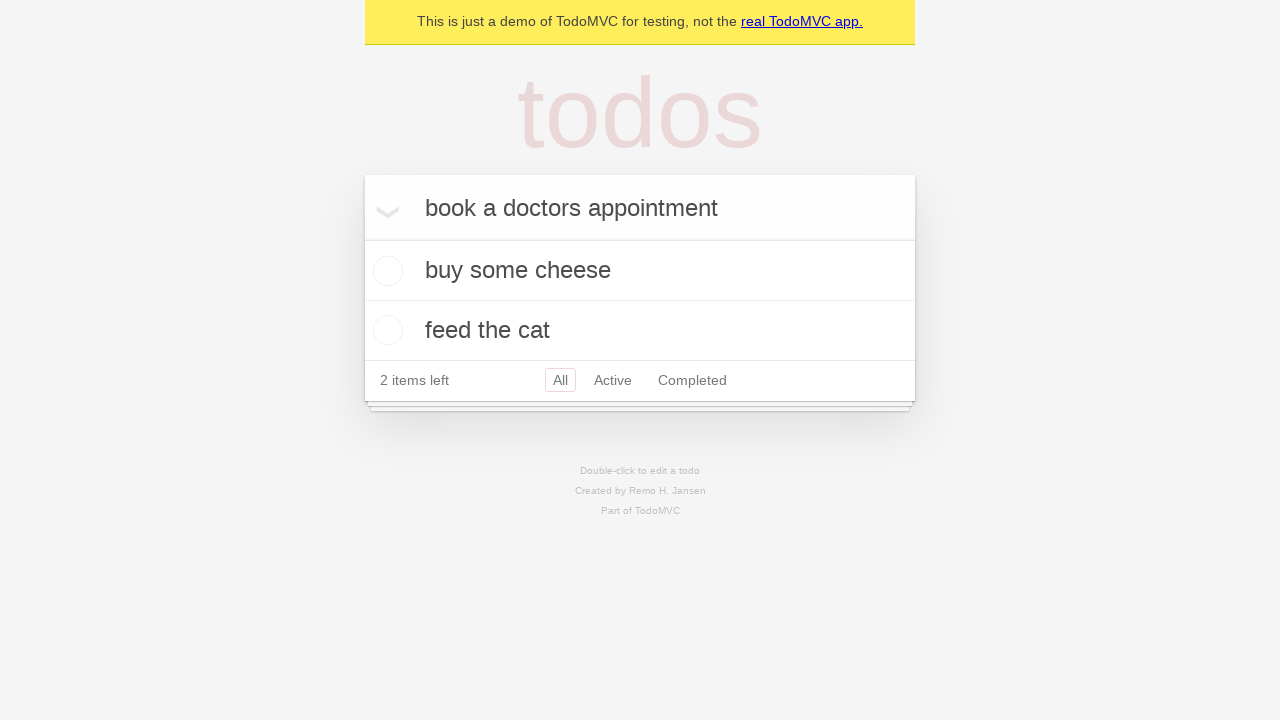

Pressed Enter to add 'book a doctors appointment' to todo list on internal:attr=[placeholder="What needs to be done?"i]
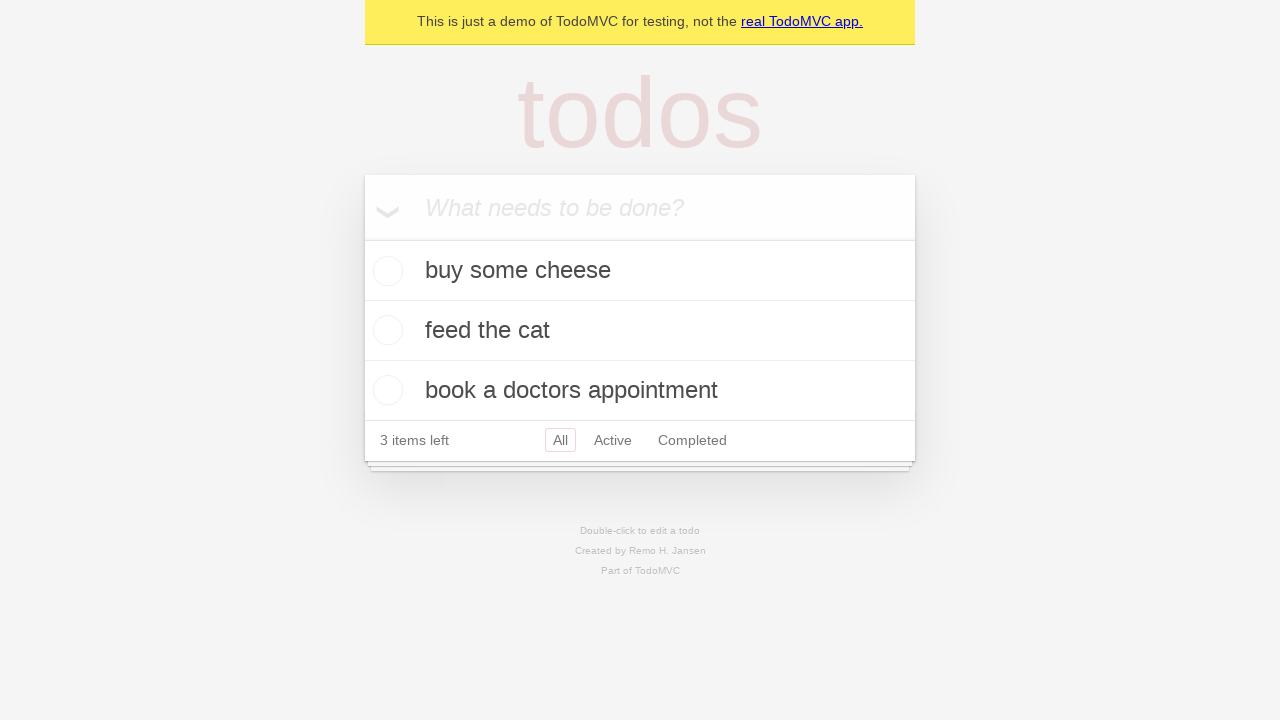

Clicked 'Mark all as complete' checkbox to mark all todo items as completed at (362, 238) on internal:label="Mark all as complete"i
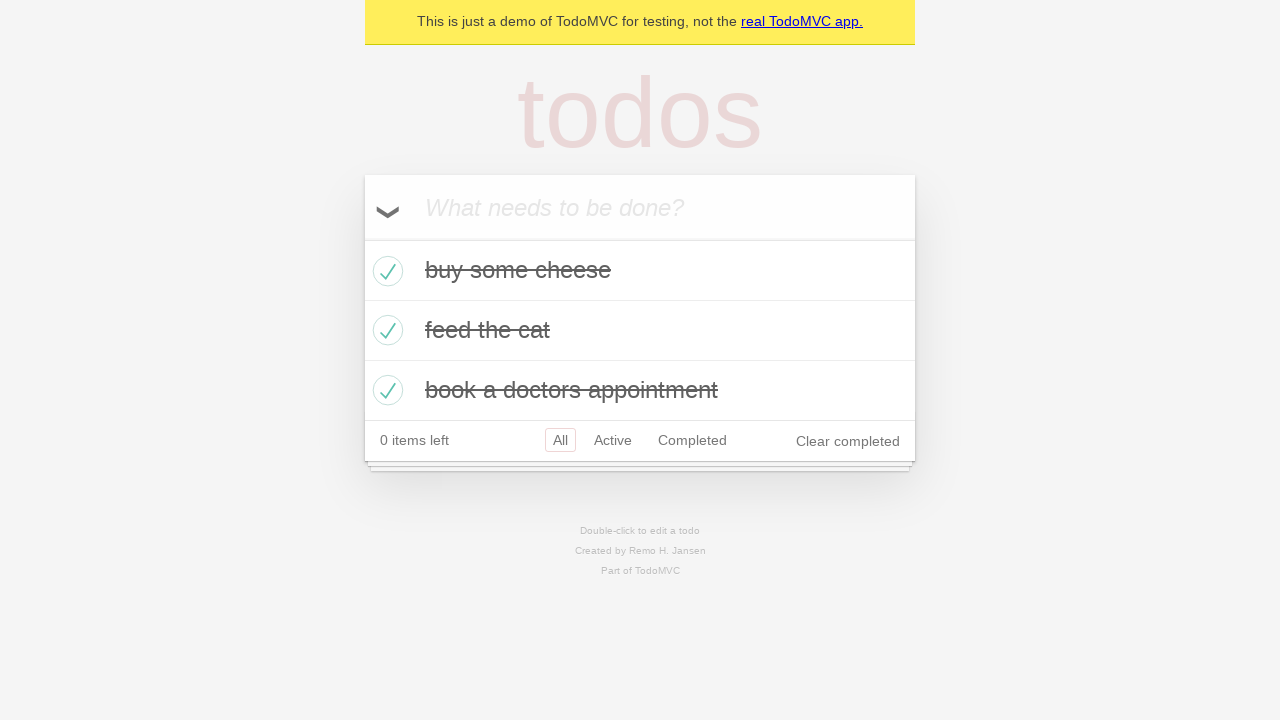

Verified that completed todo items are displayed with completed class
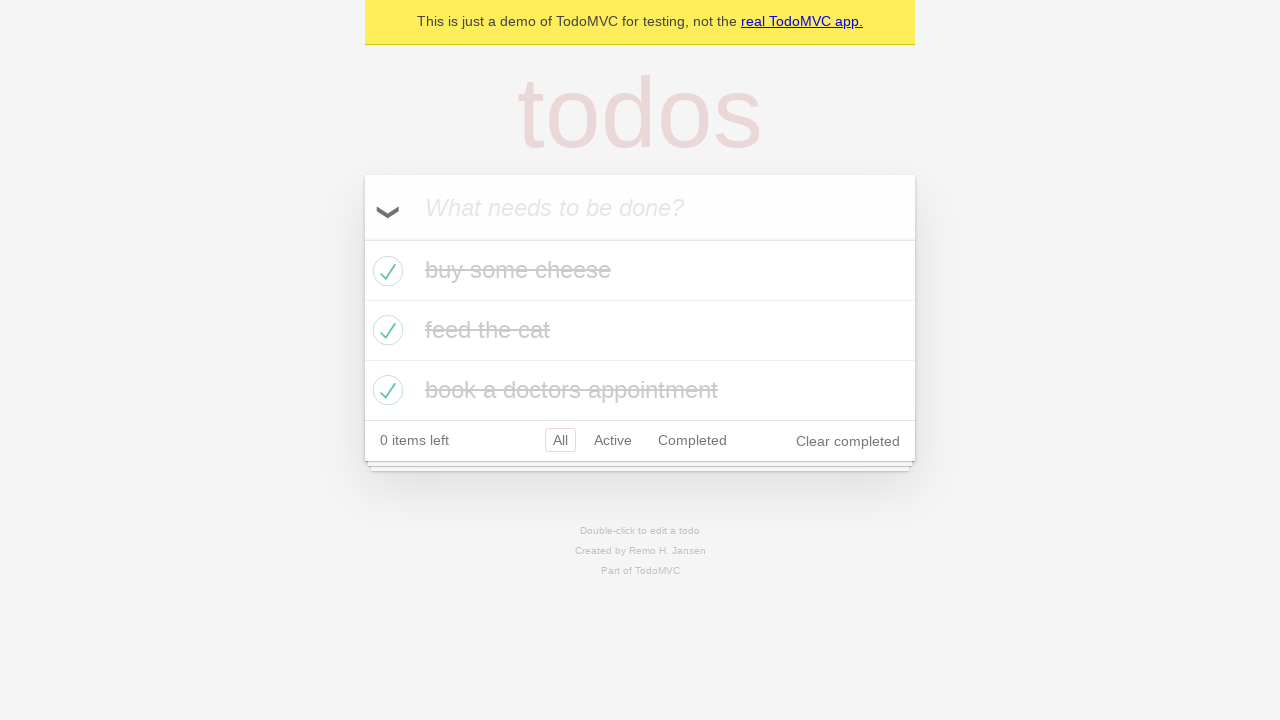

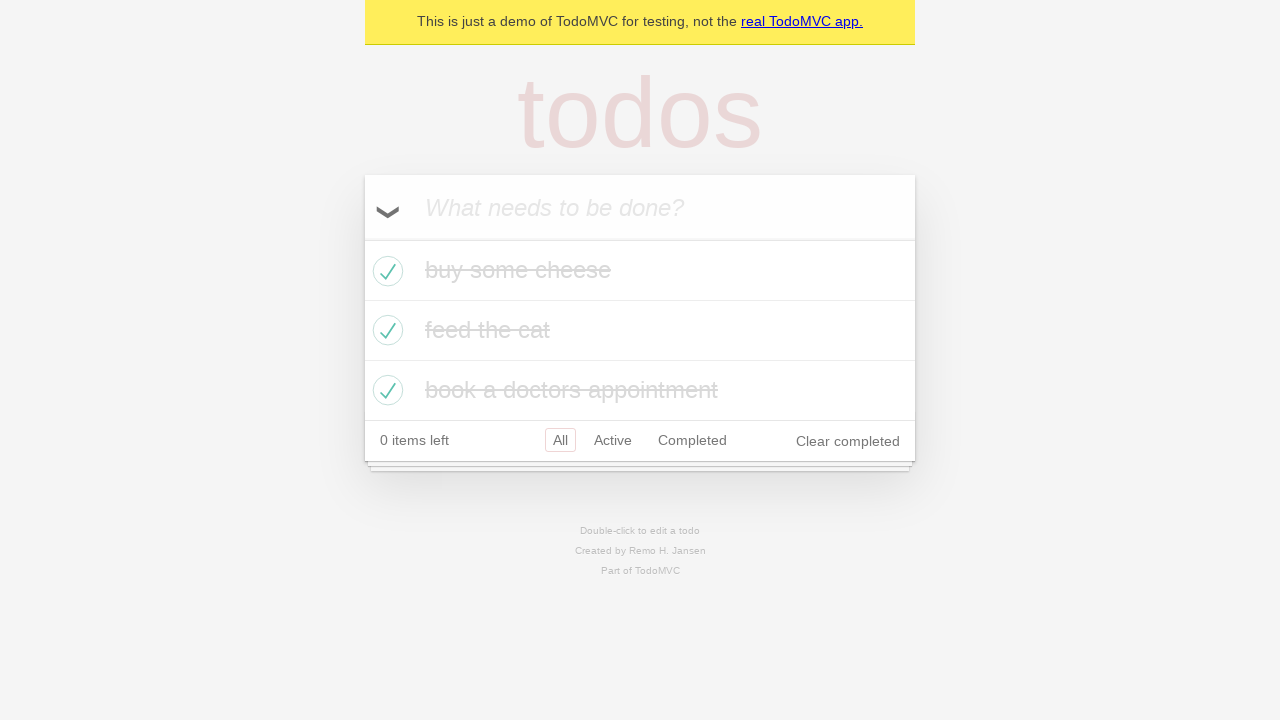